Tests filtering to display only completed todo items.

Starting URL: https://demo.playwright.dev/todomvc

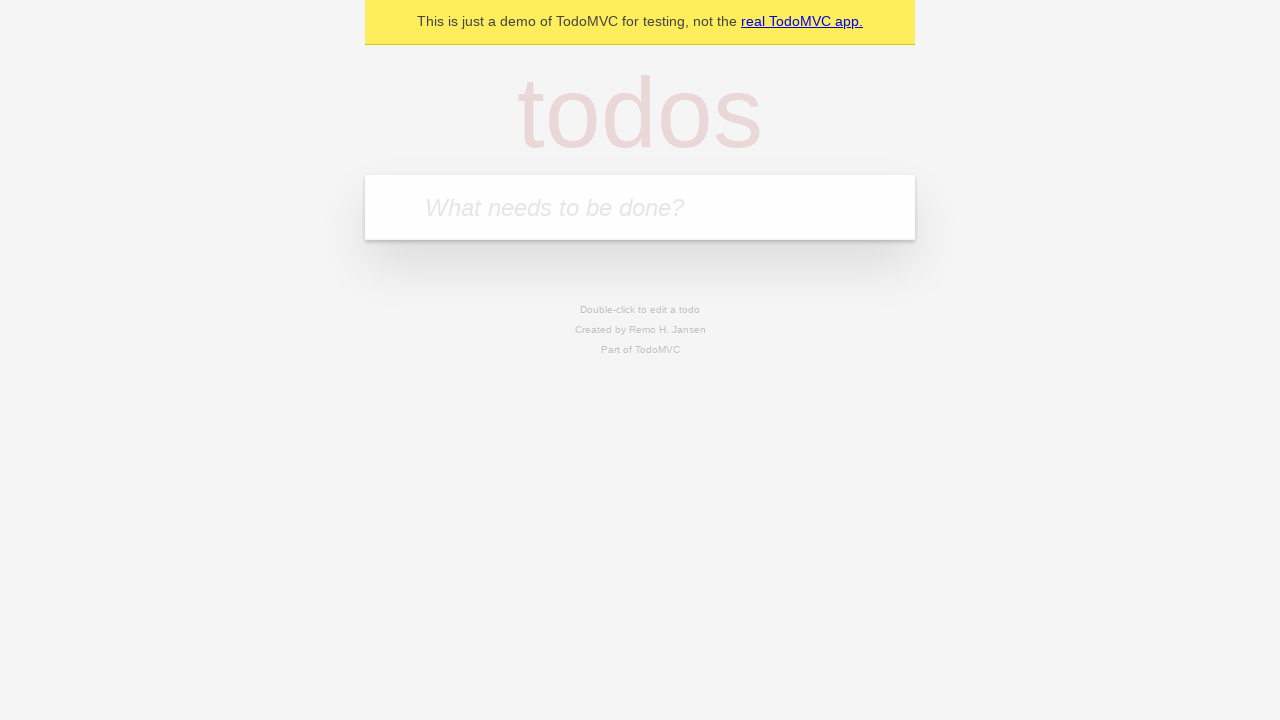

Filled todo input with 'buy some cheese' on internal:attr=[placeholder="What needs to be done?"i]
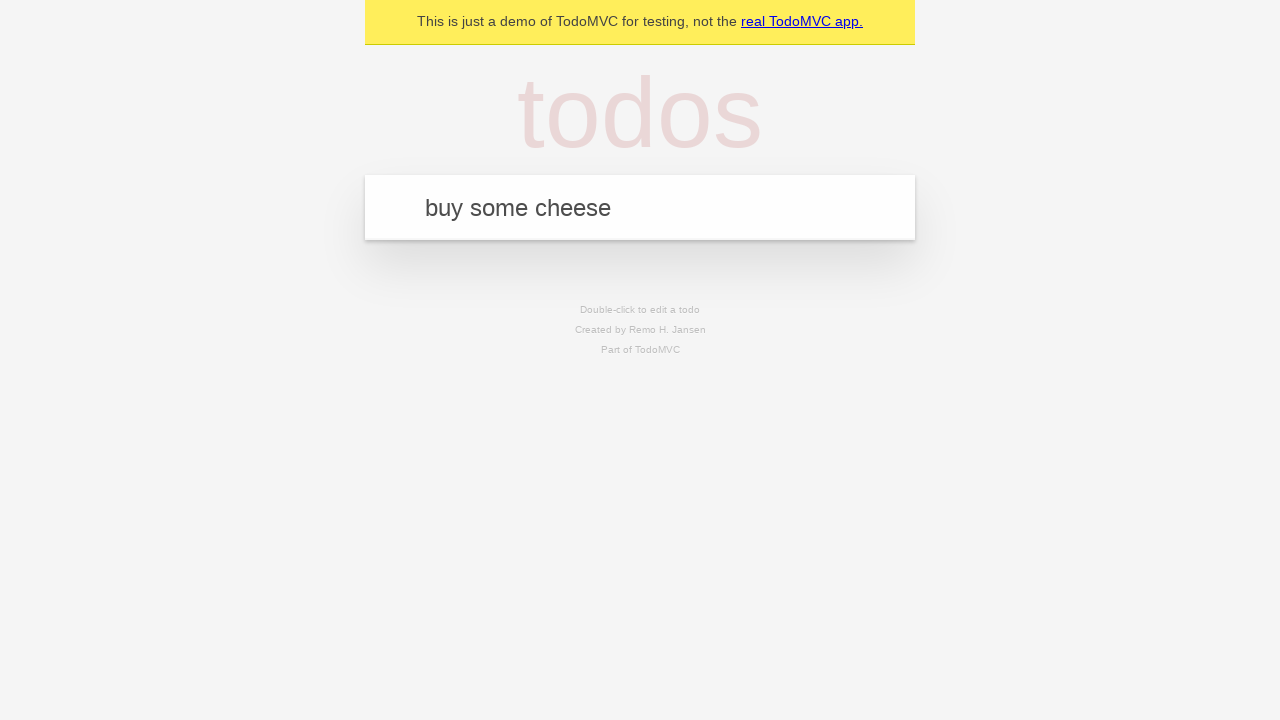

Pressed Enter to add first todo on internal:attr=[placeholder="What needs to be done?"i]
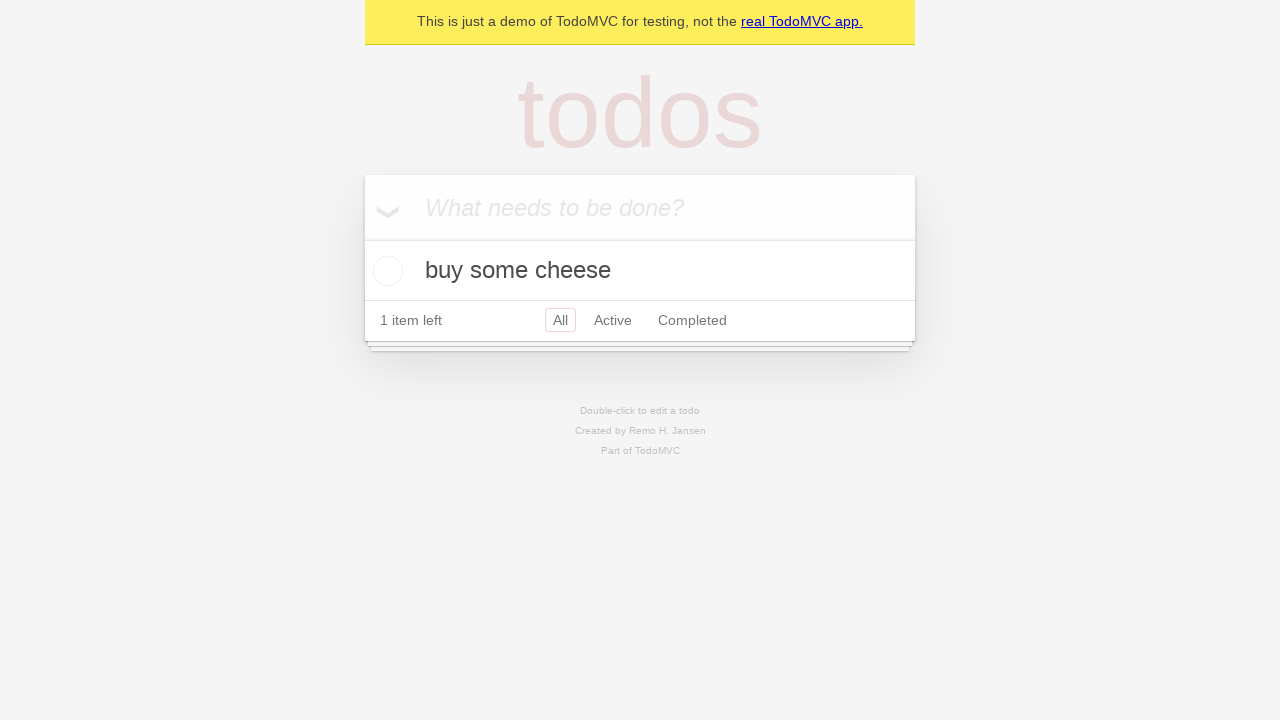

Filled todo input with 'feed the cat' on internal:attr=[placeholder="What needs to be done?"i]
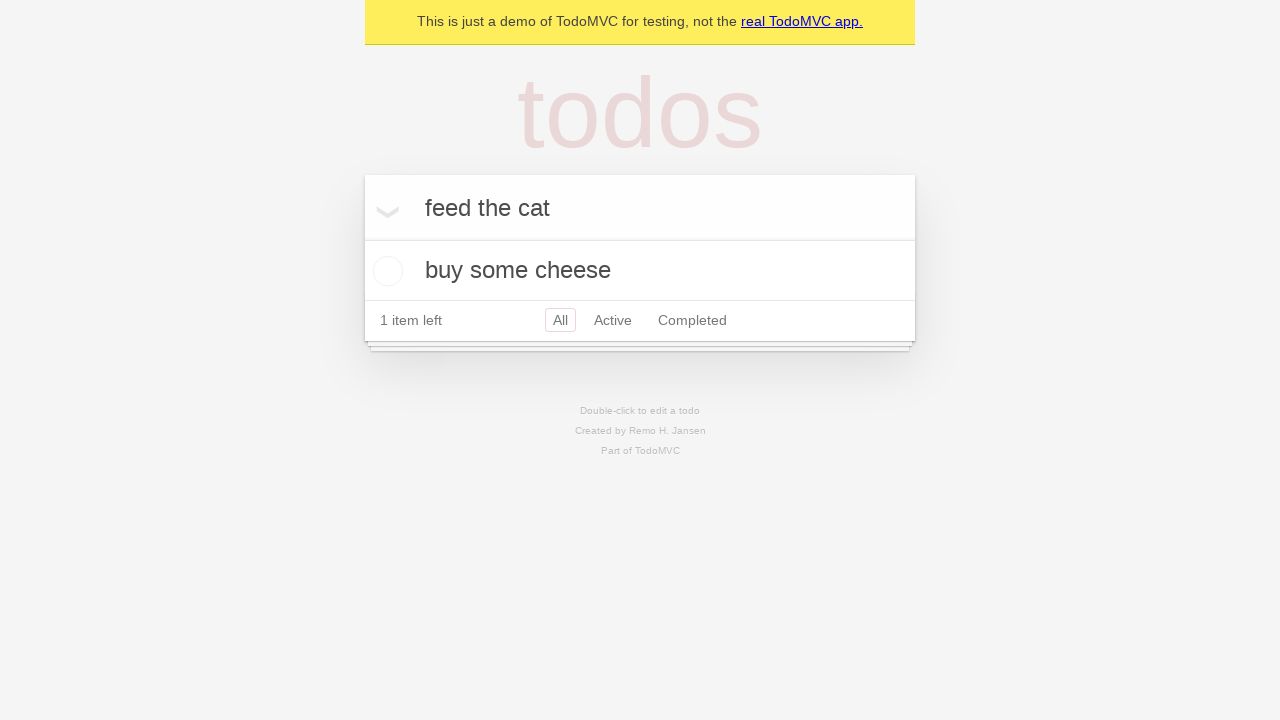

Pressed Enter to add second todo on internal:attr=[placeholder="What needs to be done?"i]
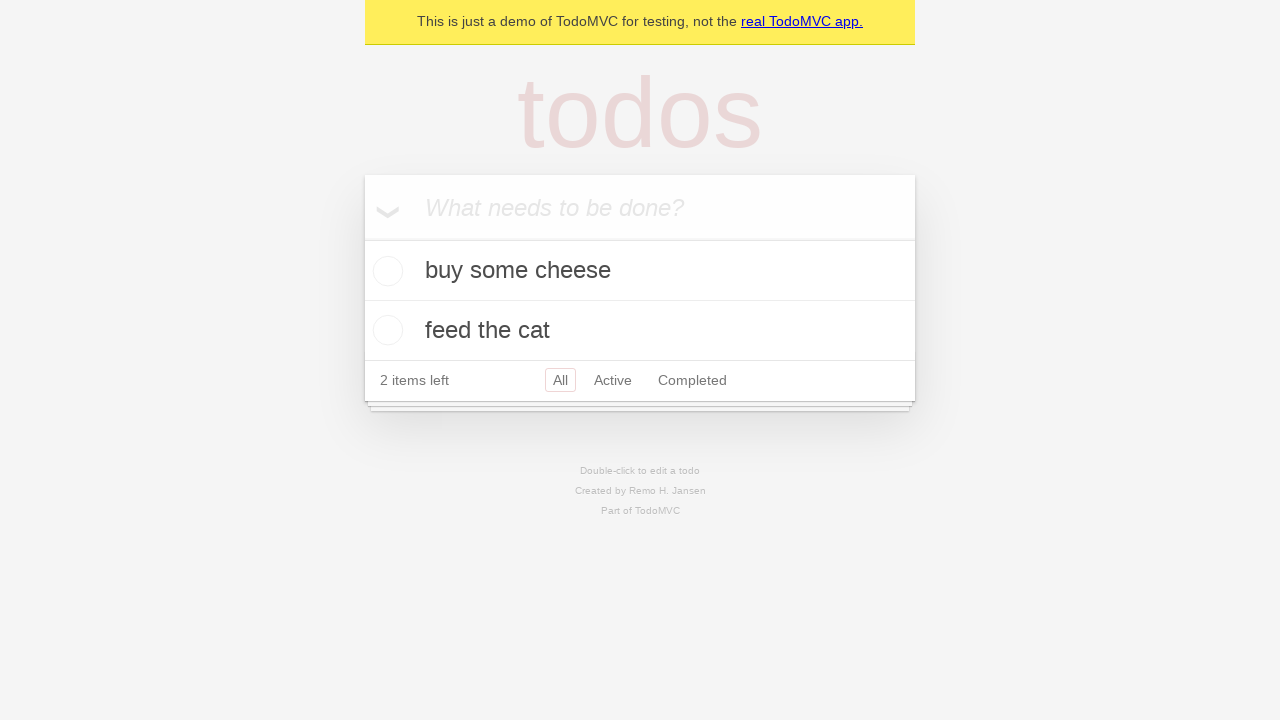

Filled todo input with 'book a doctors appointment' on internal:attr=[placeholder="What needs to be done?"i]
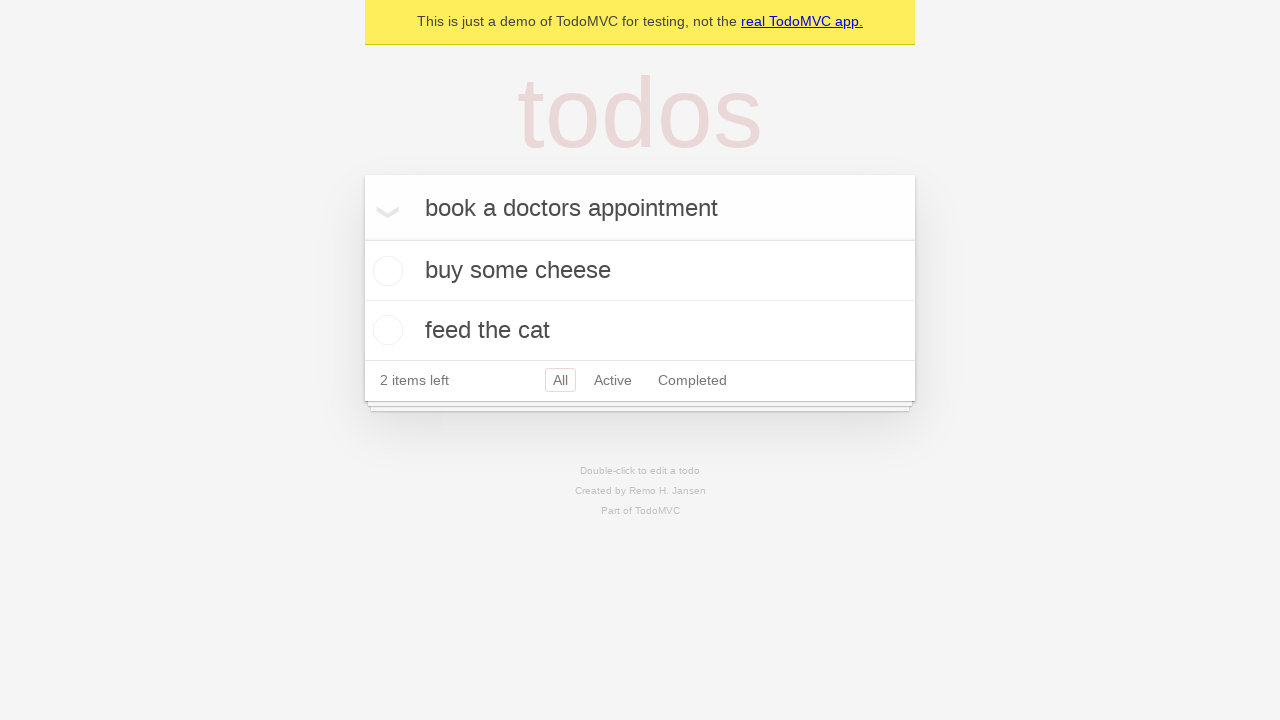

Pressed Enter to add third todo on internal:attr=[placeholder="What needs to be done?"i]
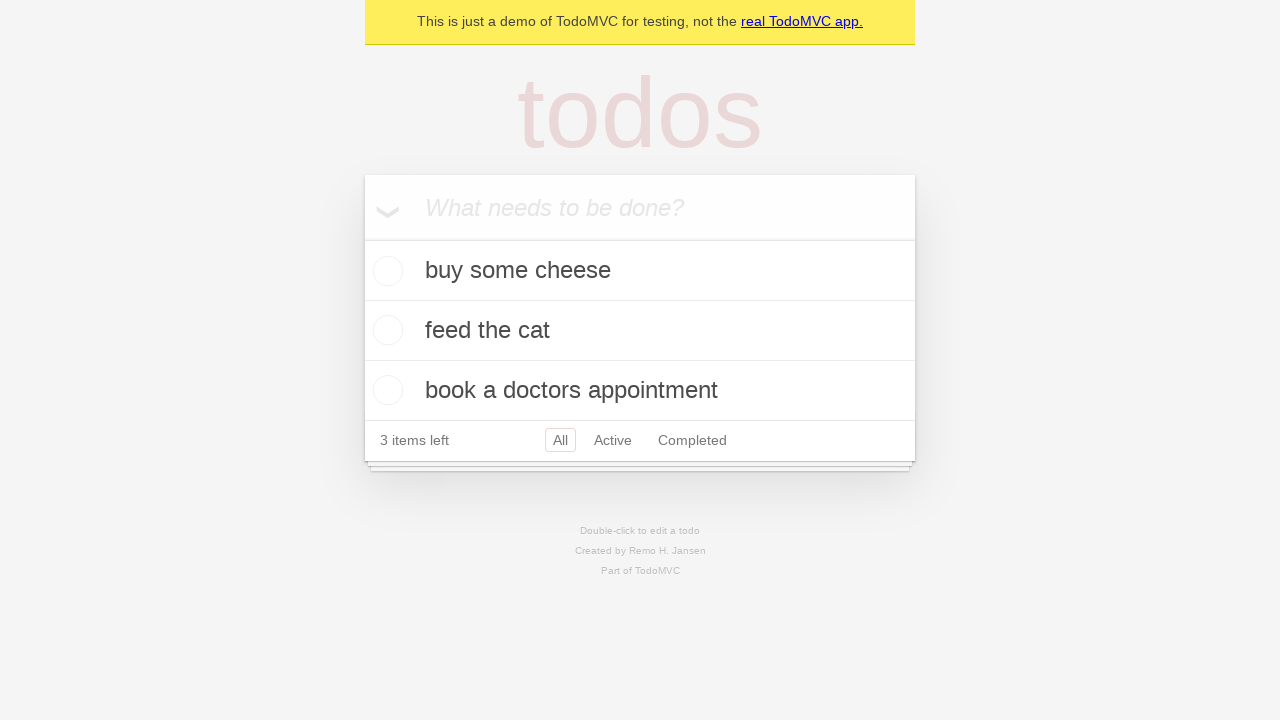

Checked the second todo item 'feed the cat' as completed at (385, 330) on internal:testid=[data-testid="todo-item"s] >> nth=1 >> internal:role=checkbox
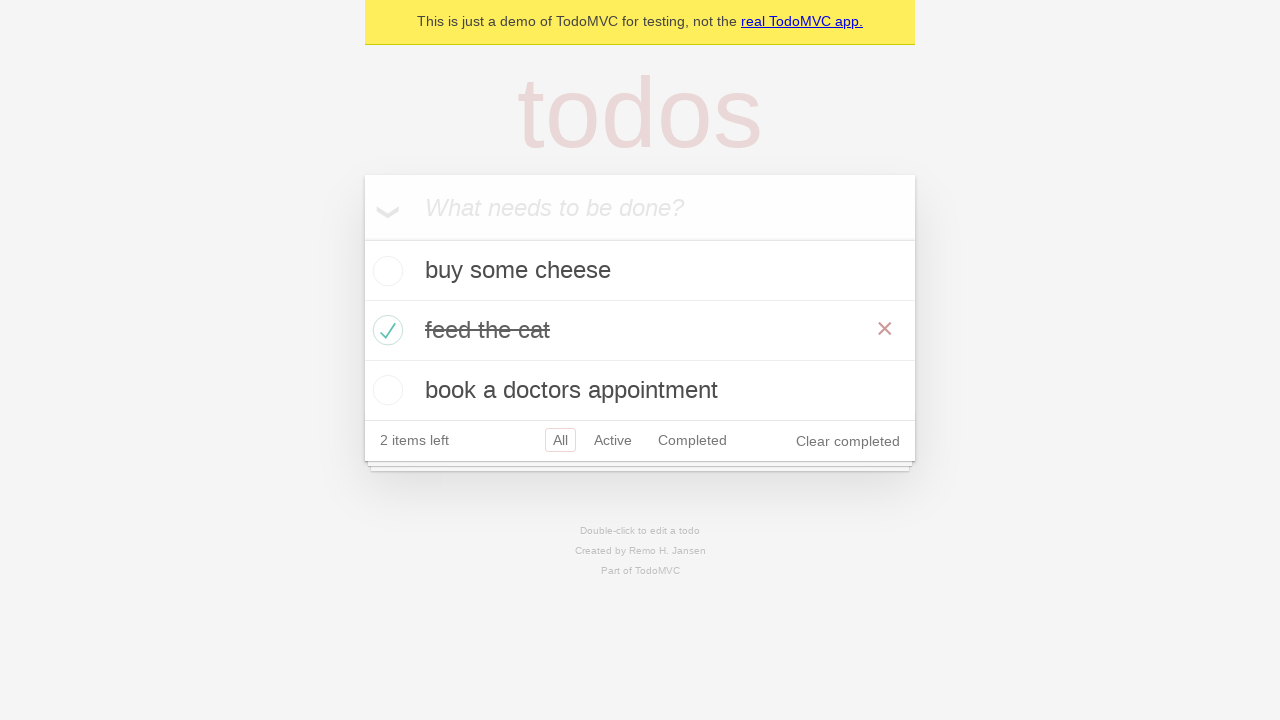

Clicked Completed filter to display only completed items at (692, 440) on internal:role=link[name="Completed"i]
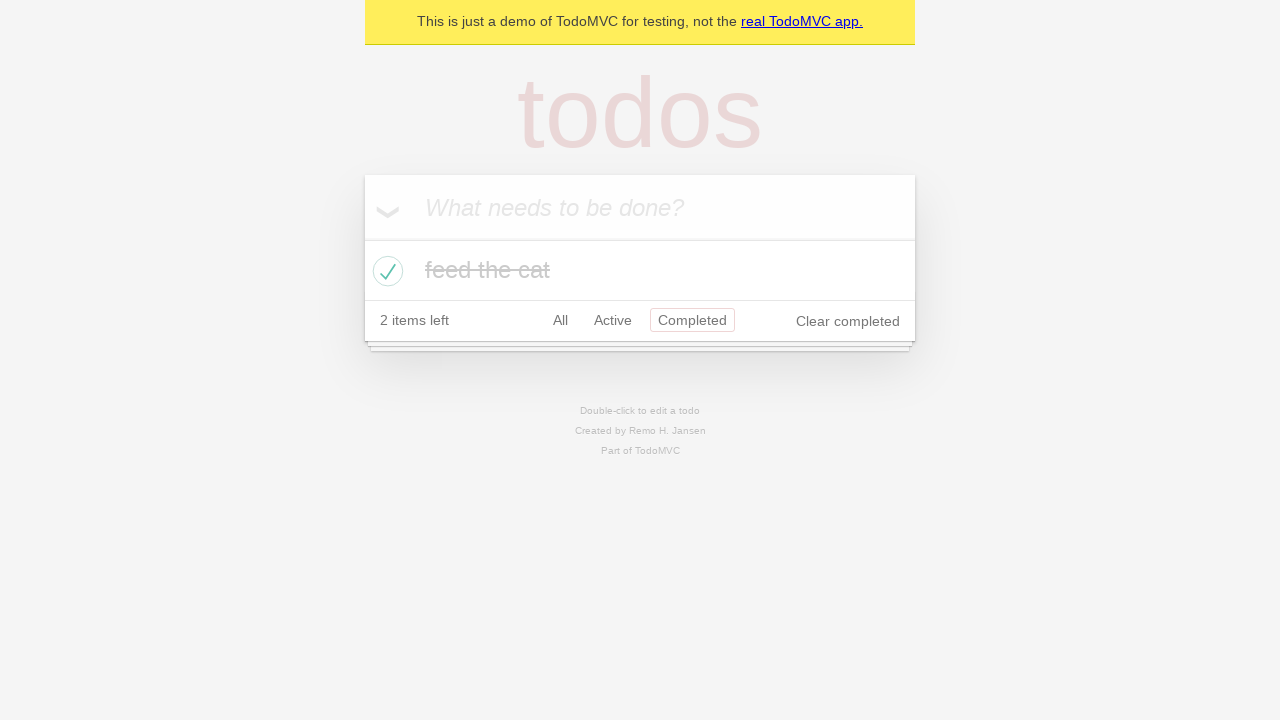

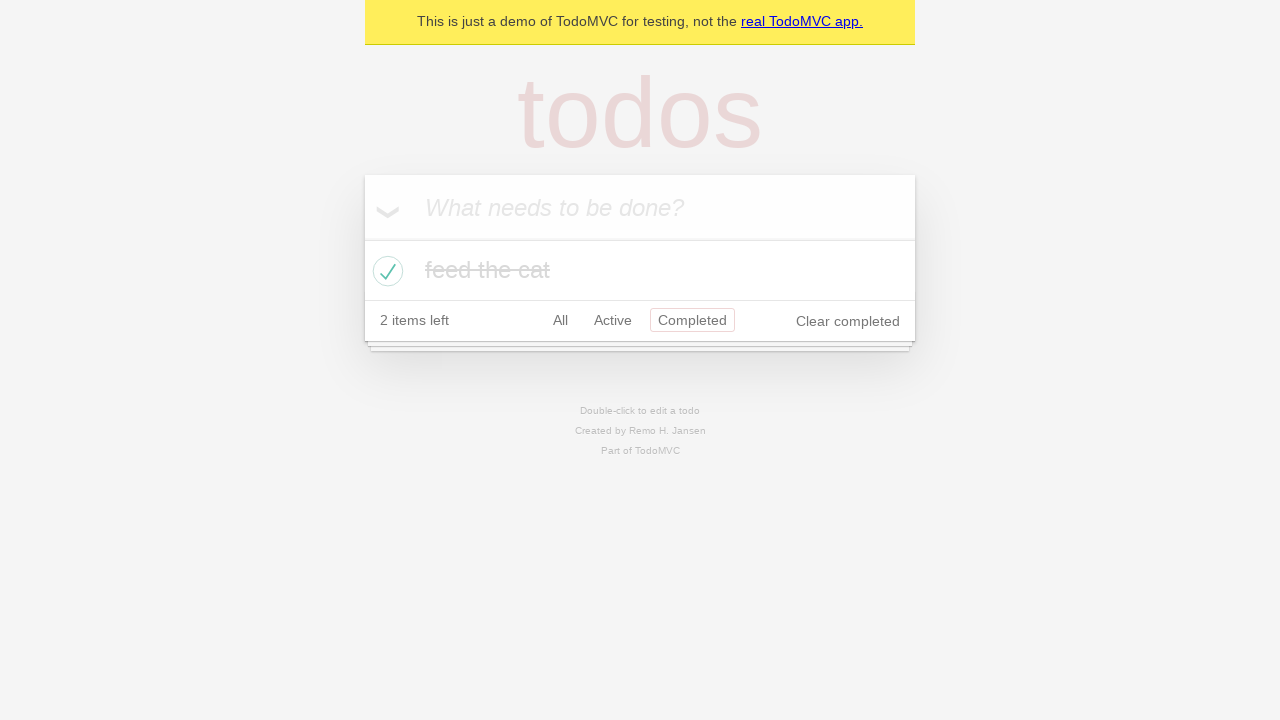